Tests handling web tables by selecting specific products (Smartphone, Laptop, Tablet) from a product table using checkboxes, then iterates through table pagination to read all table data.

Starting URL: https://testautomationpractice.blogspot.com/

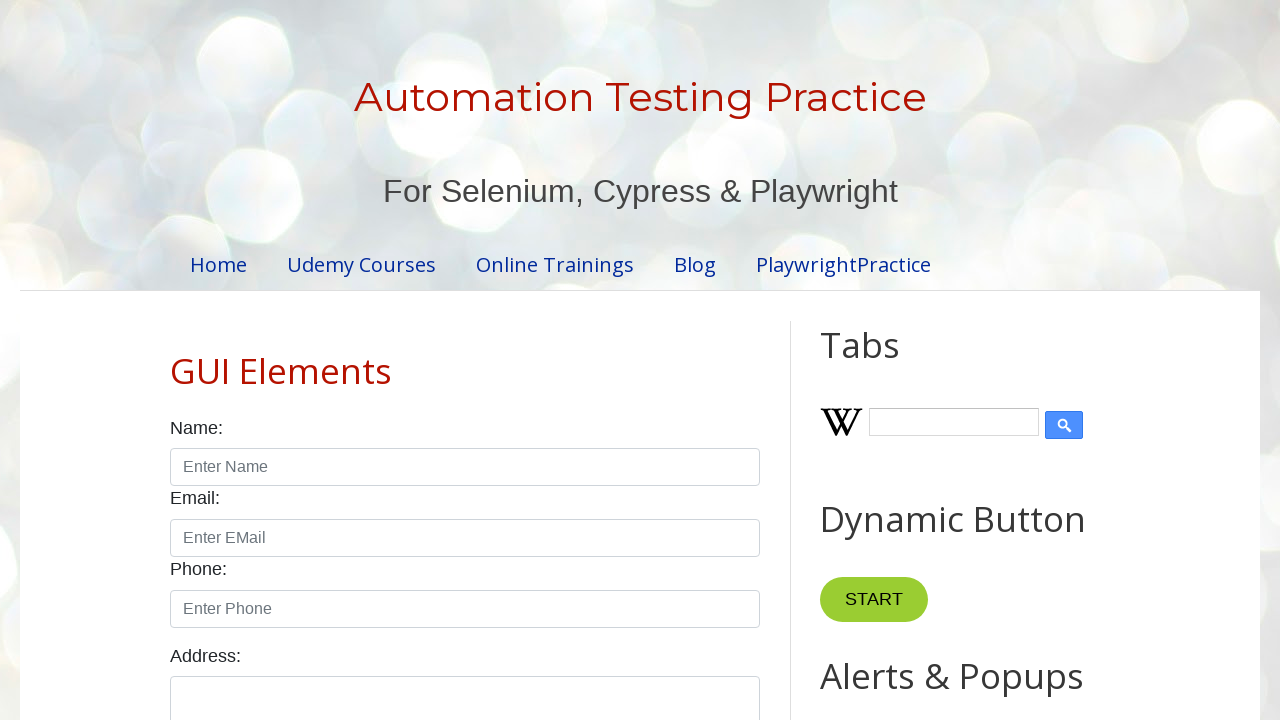

Located the product table with ID 'productTable'
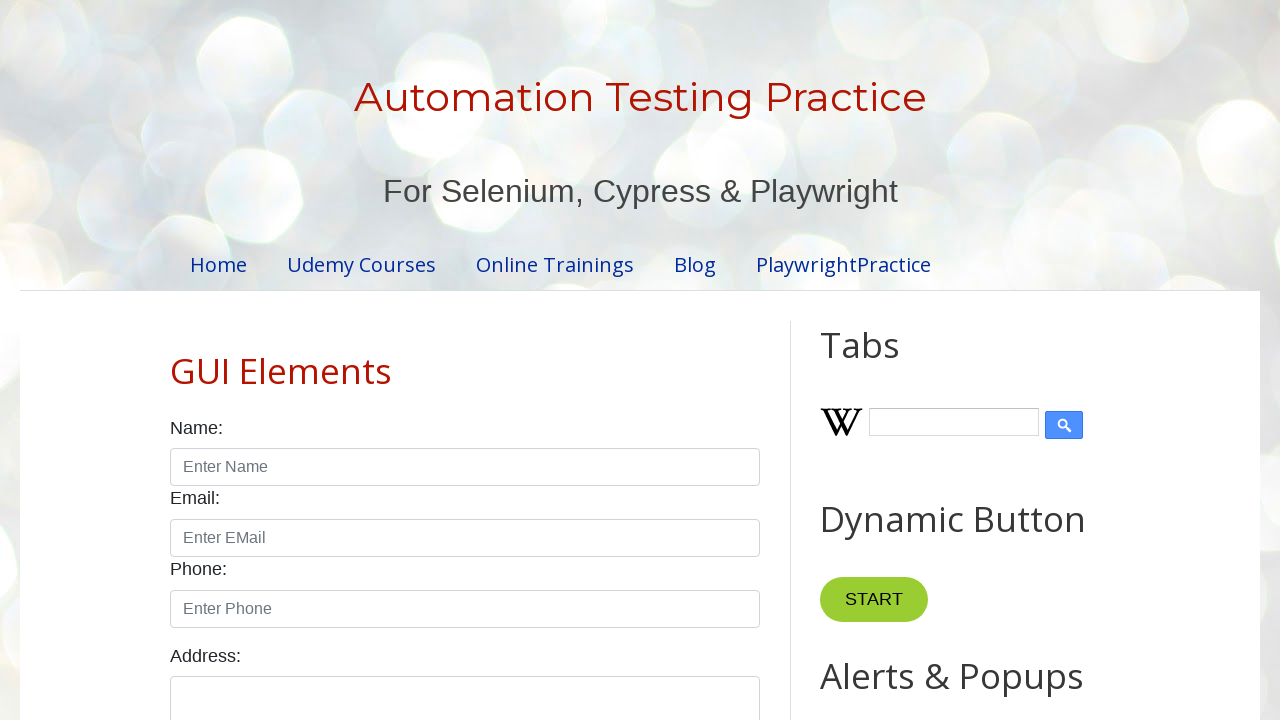

Retrieved all table body rows
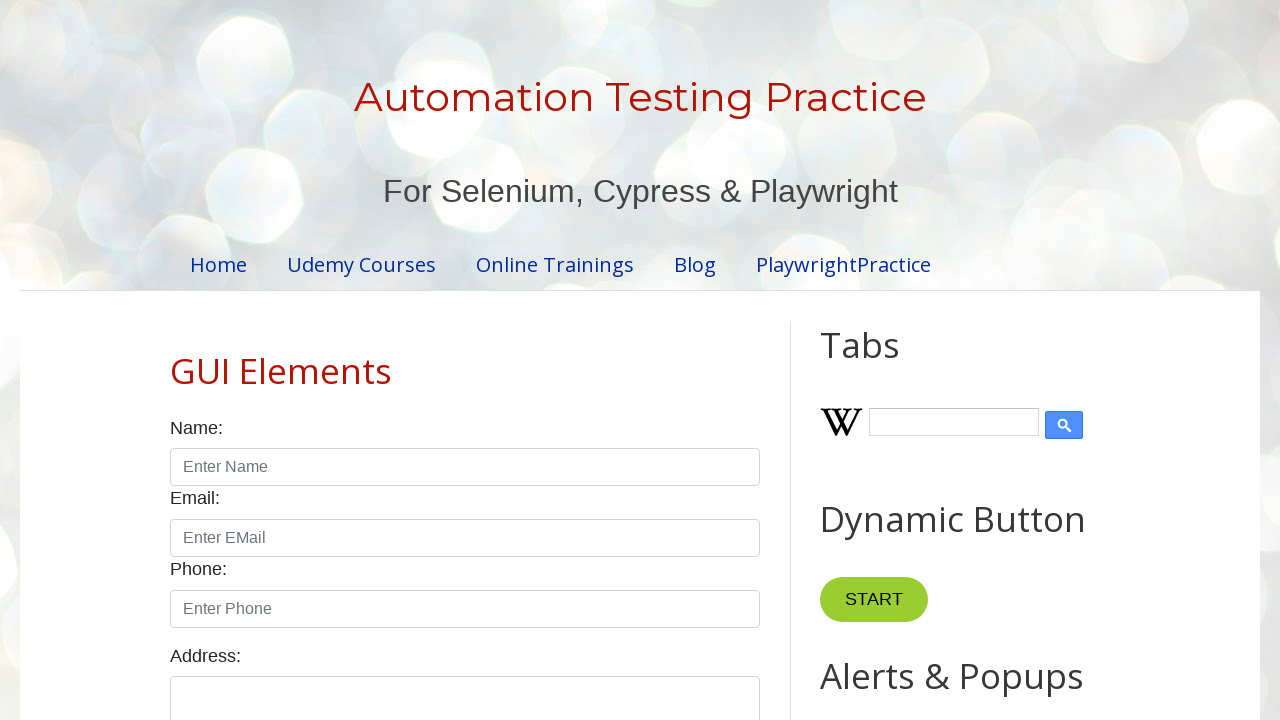

Filtered table rows to find Smartphone product
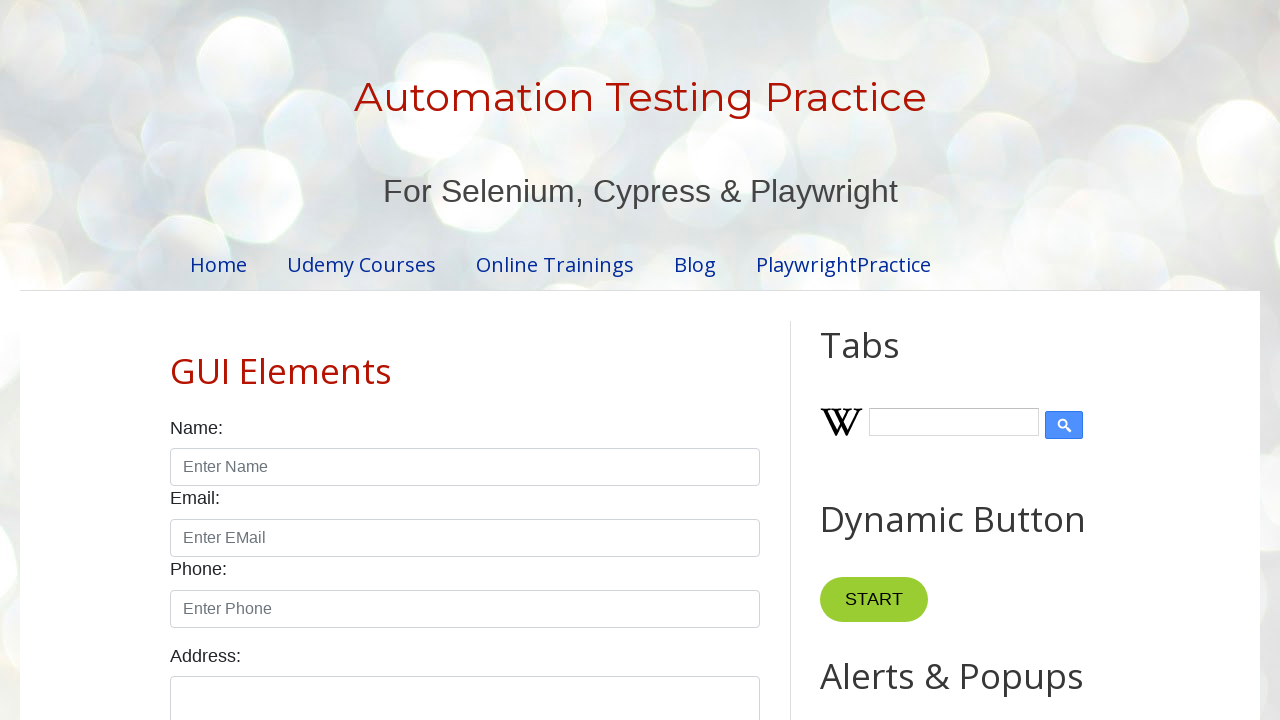

Checked Smartphone checkbox at (651, 361) on #productTable >> tbody tr >> internal:has-text="Smartphone"i >> internal:has="td
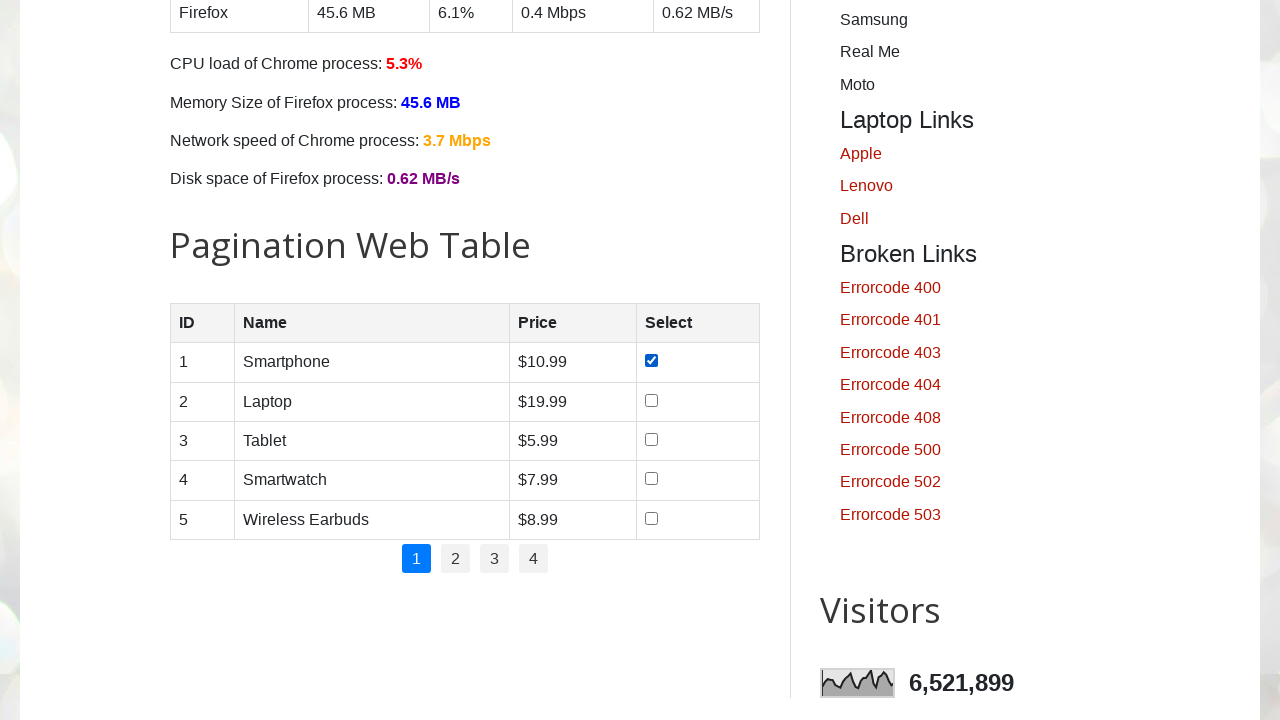

Filtered table rows to find Laptop product
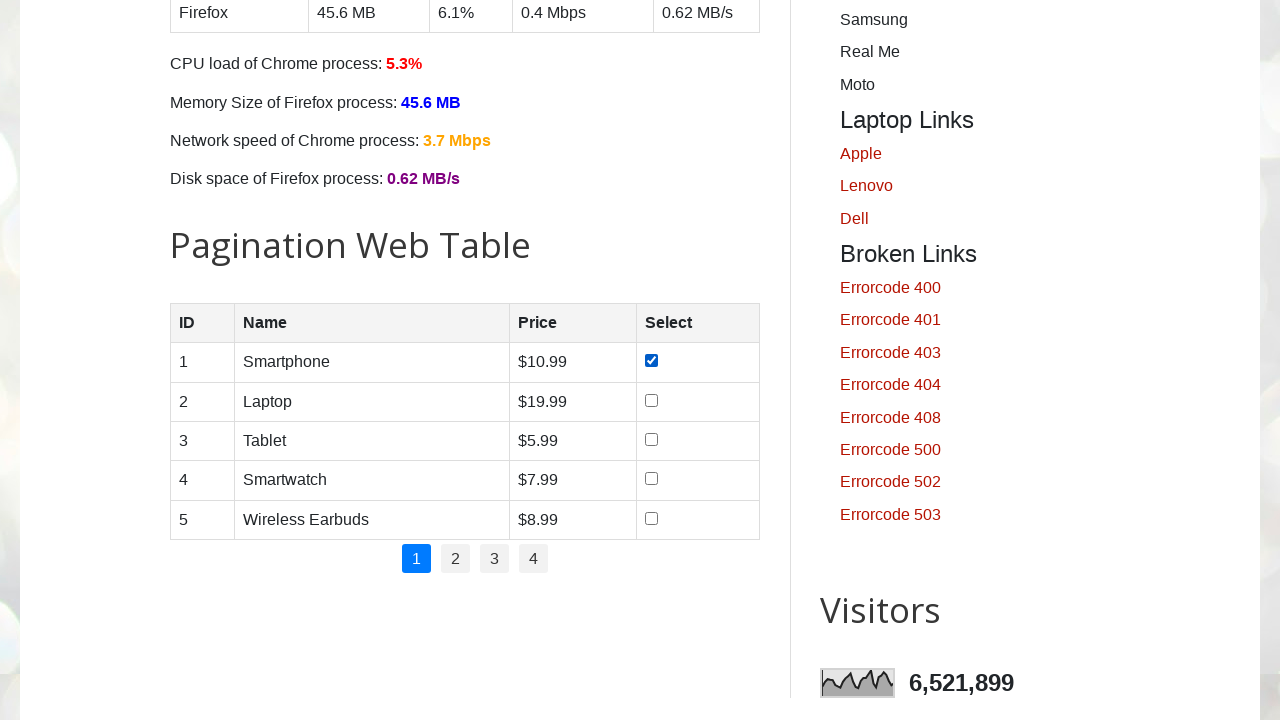

Checked Laptop checkbox at (651, 400) on #productTable >> tbody tr >> internal:has-text="Laptop"i >> internal:has="td" >>
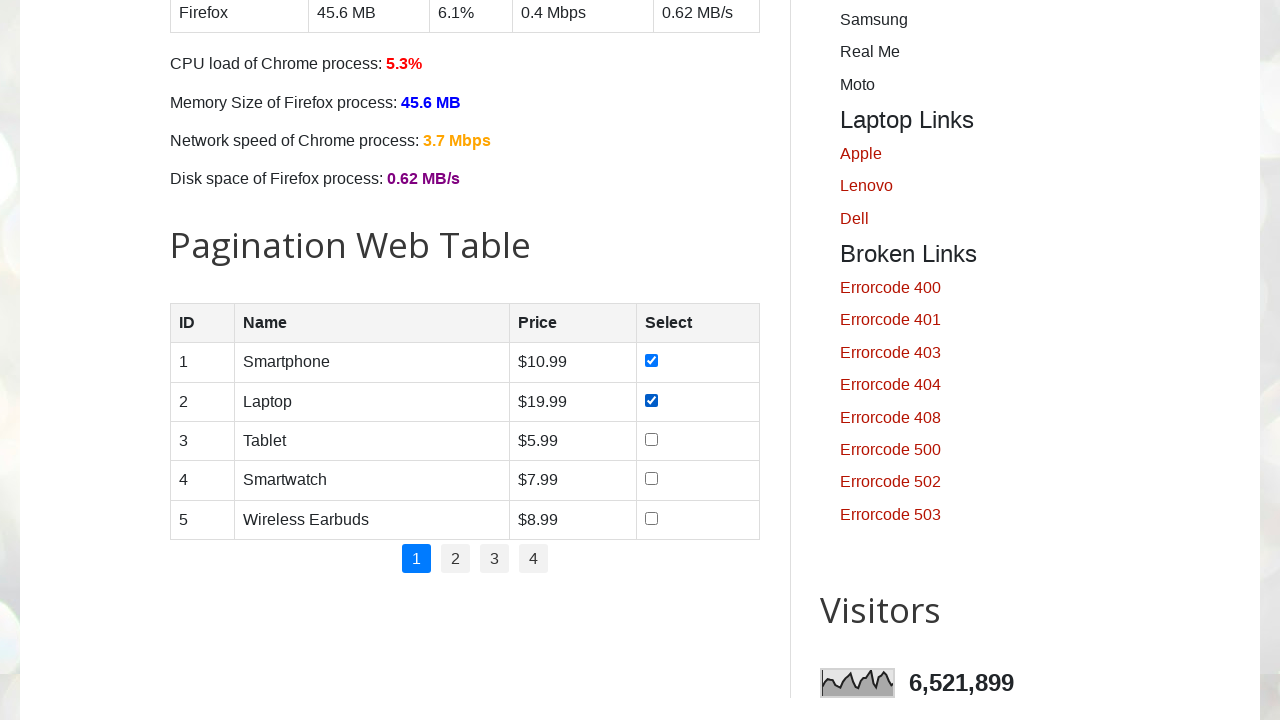

Filtered table rows to find Tablet product
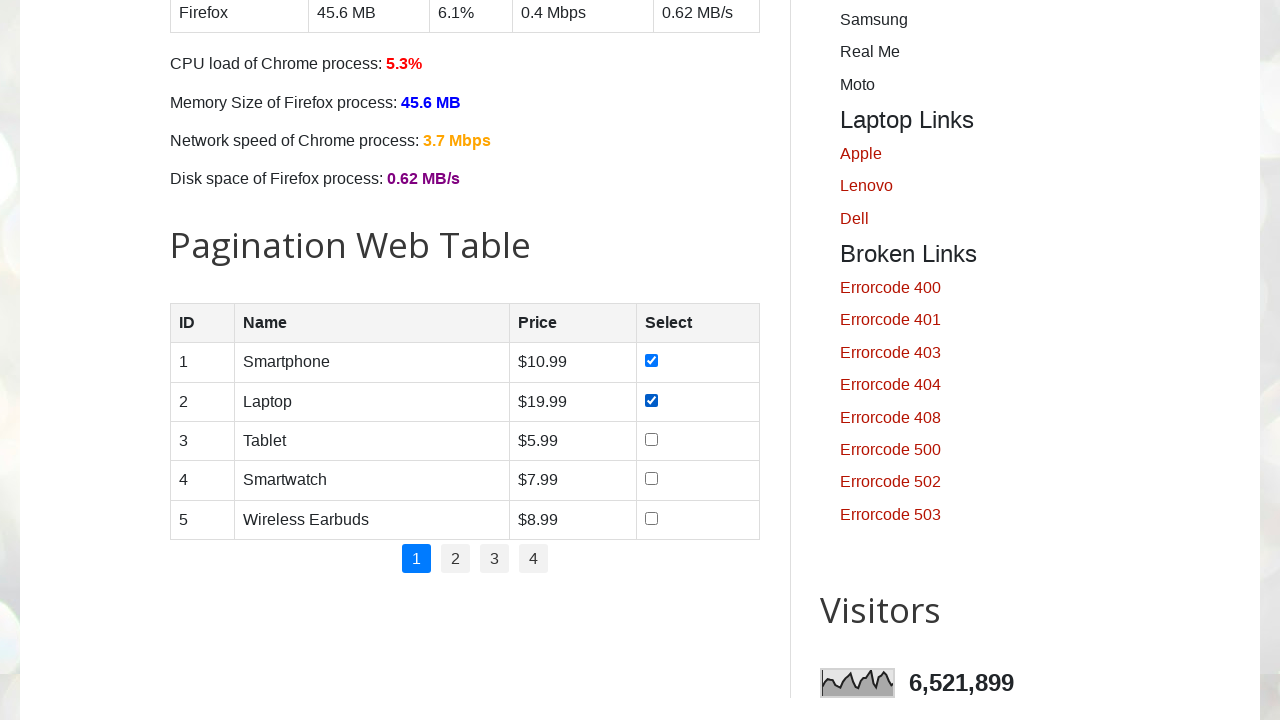

Checked Tablet checkbox at (651, 439) on #productTable >> tbody tr >> internal:has-text="Tablet"i >> internal:has="td" >>
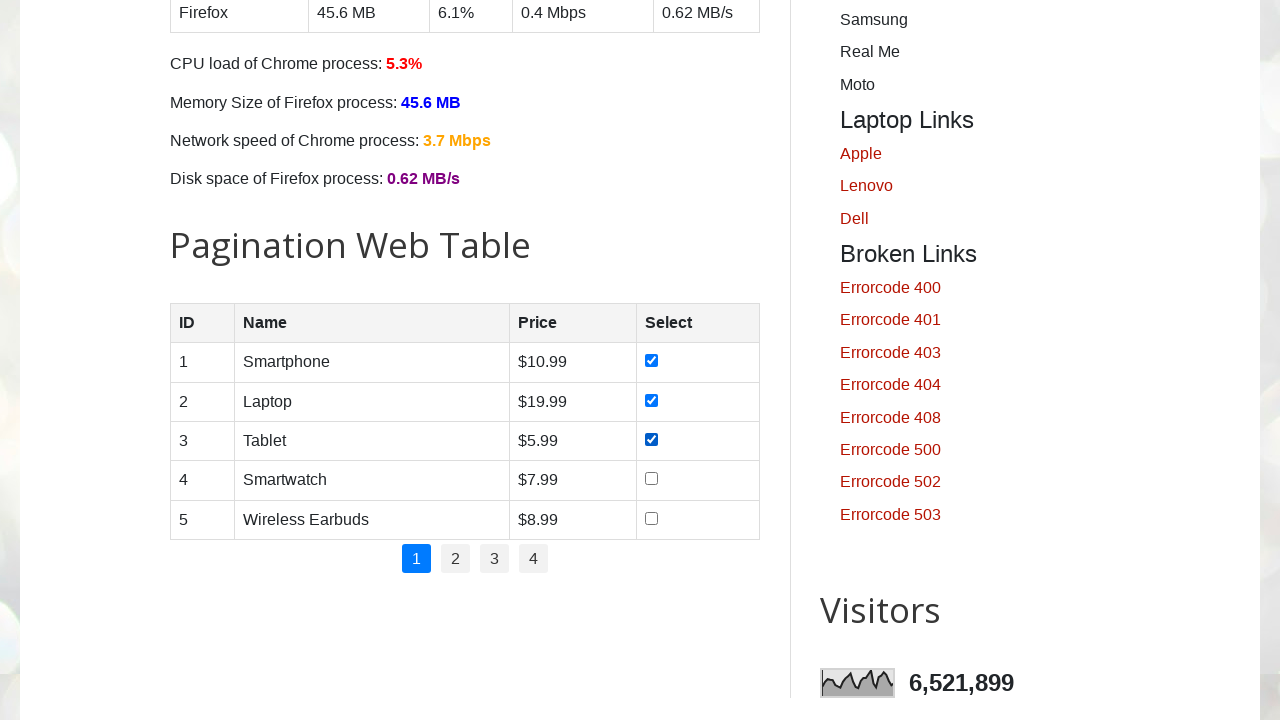

Located all pagination links
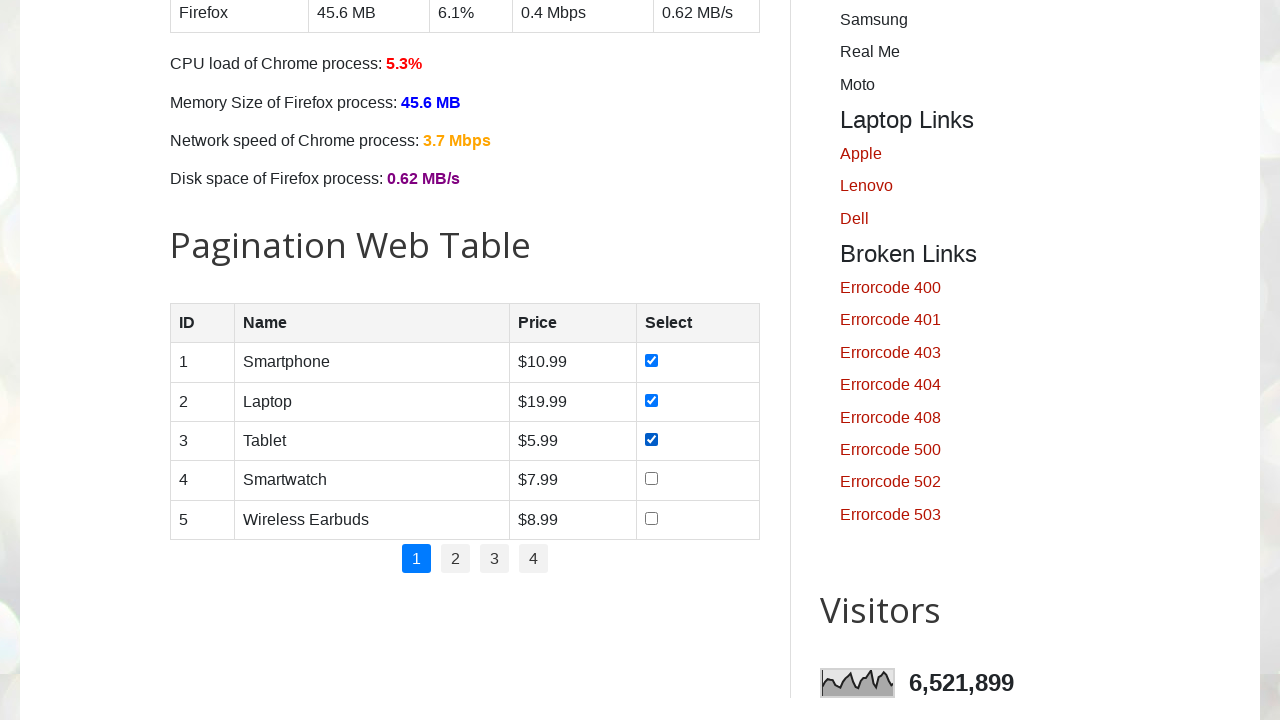

Counted 4 pagination links
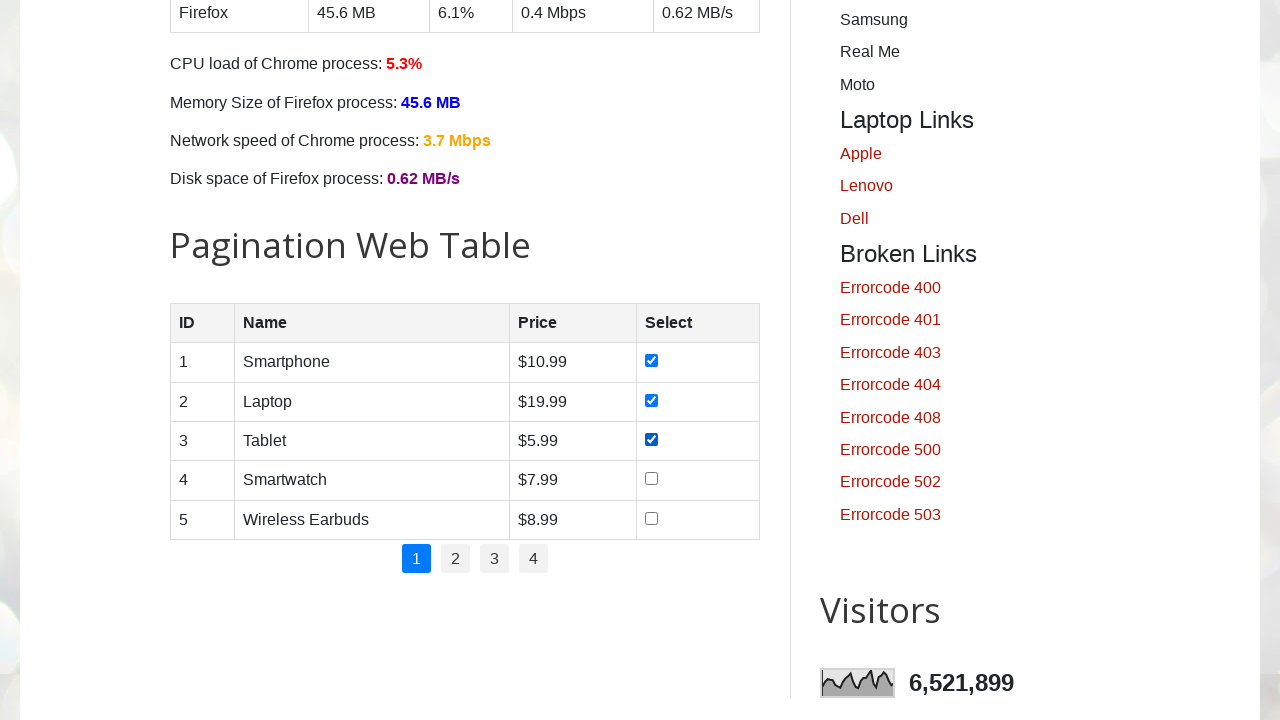

Clicked pagination link 1 to navigate to next page at (456, 559) on .pagination li a >> nth=1
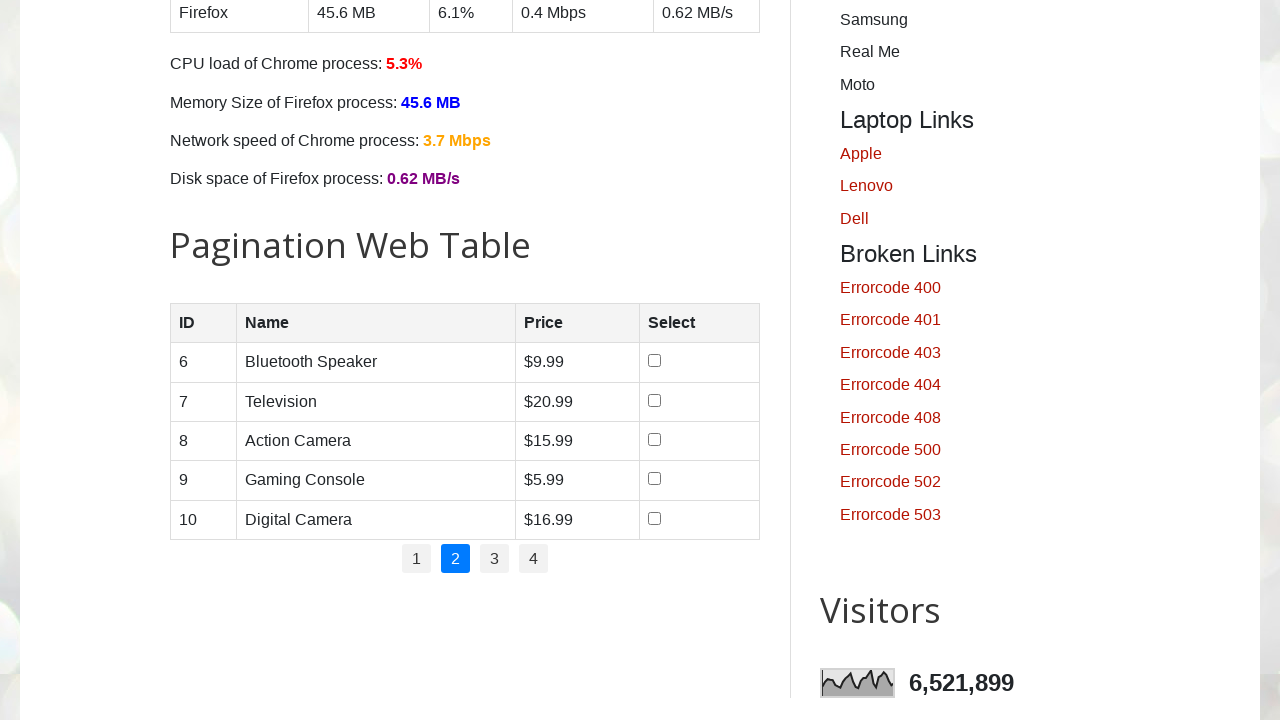

Waited 1 second for page to load
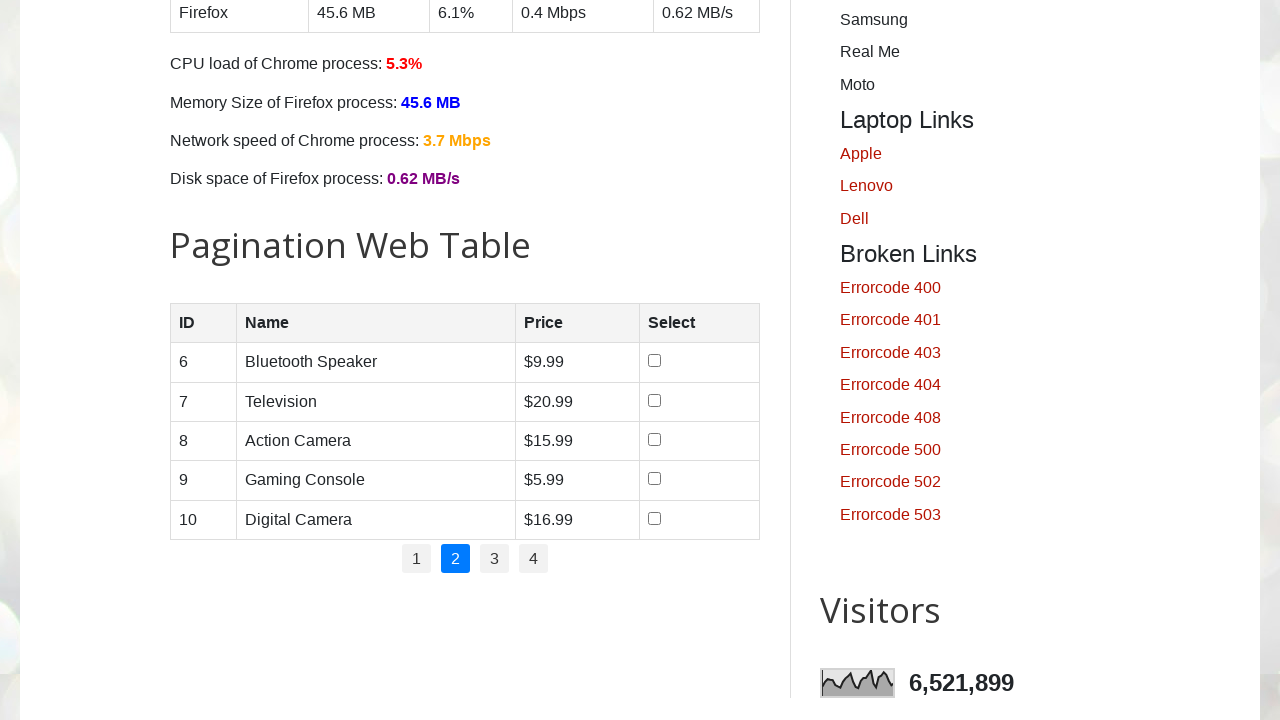

Clicked pagination link 2 to navigate to next page at (494, 559) on .pagination li a >> nth=2
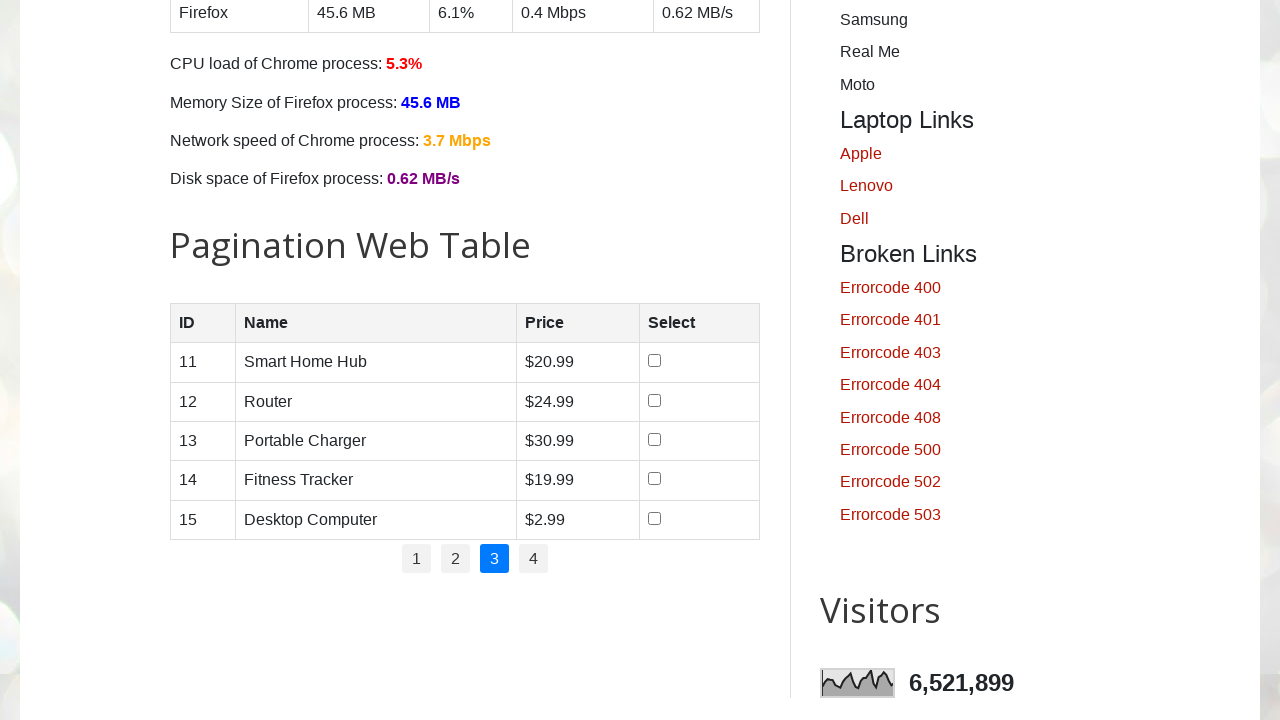

Waited 1 second for page to load
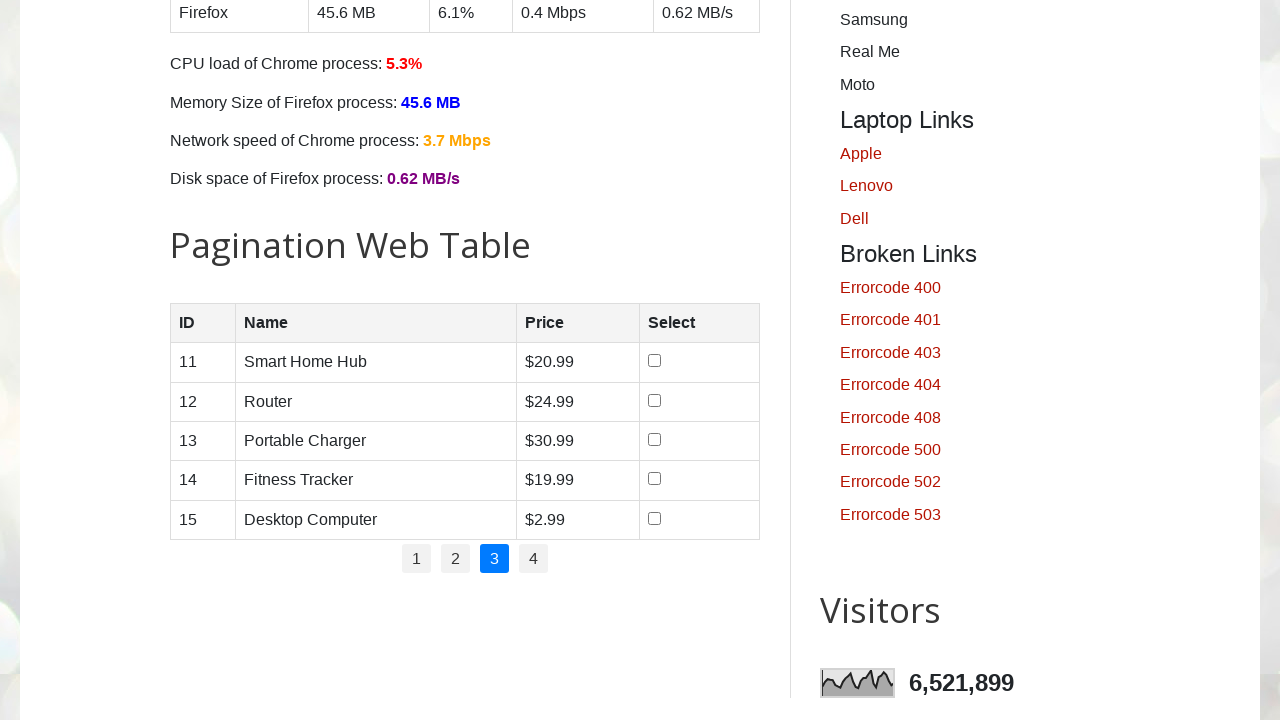

Clicked pagination link 3 to navigate to next page at (534, 559) on .pagination li a >> nth=3
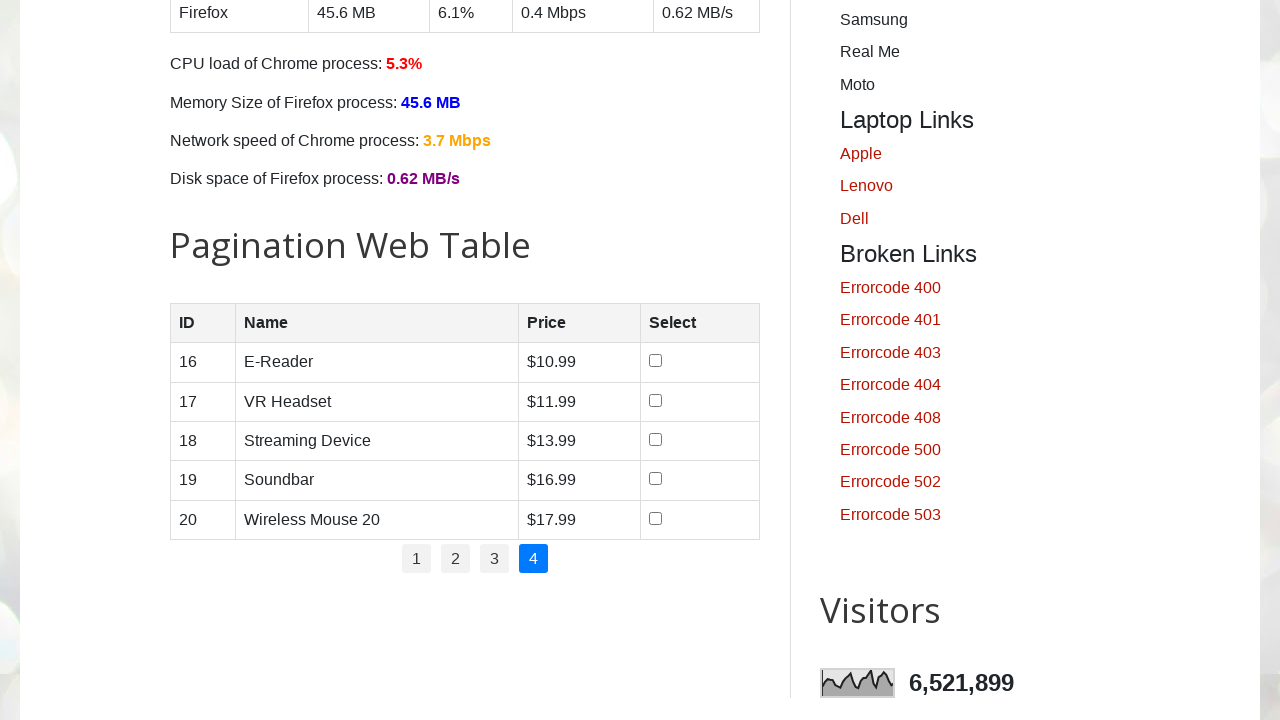

Waited 1 second for page to load
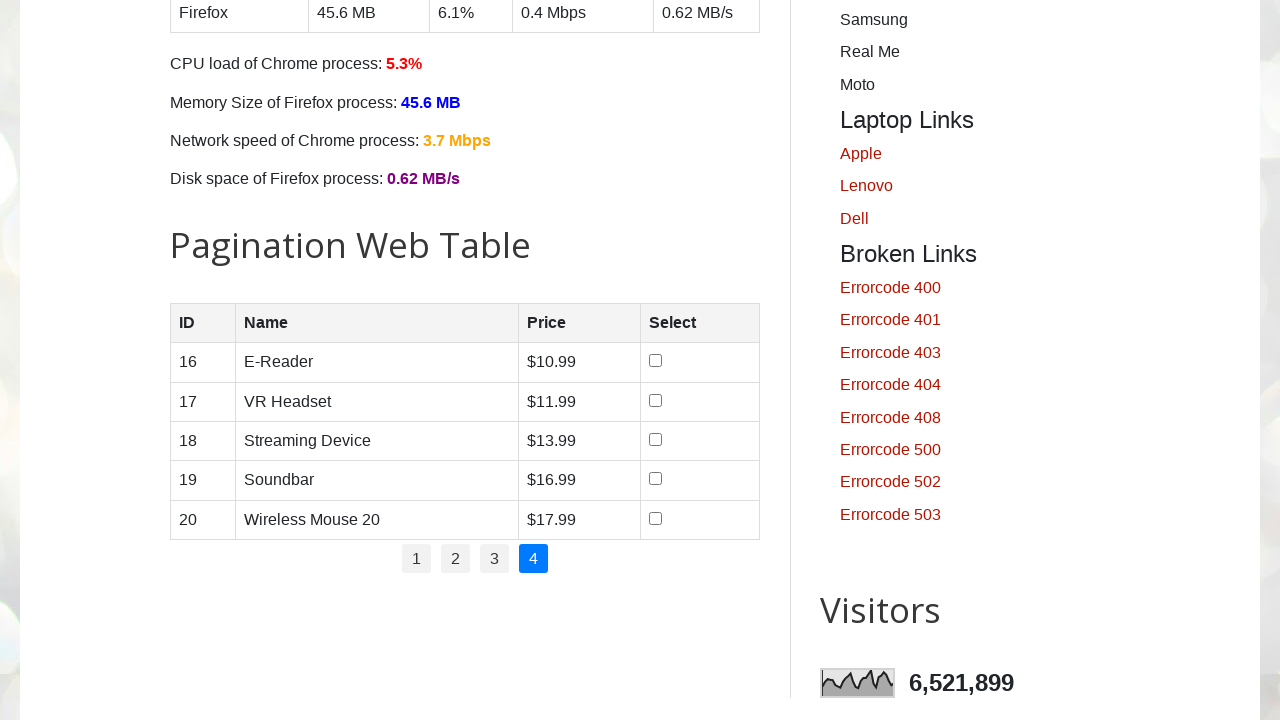

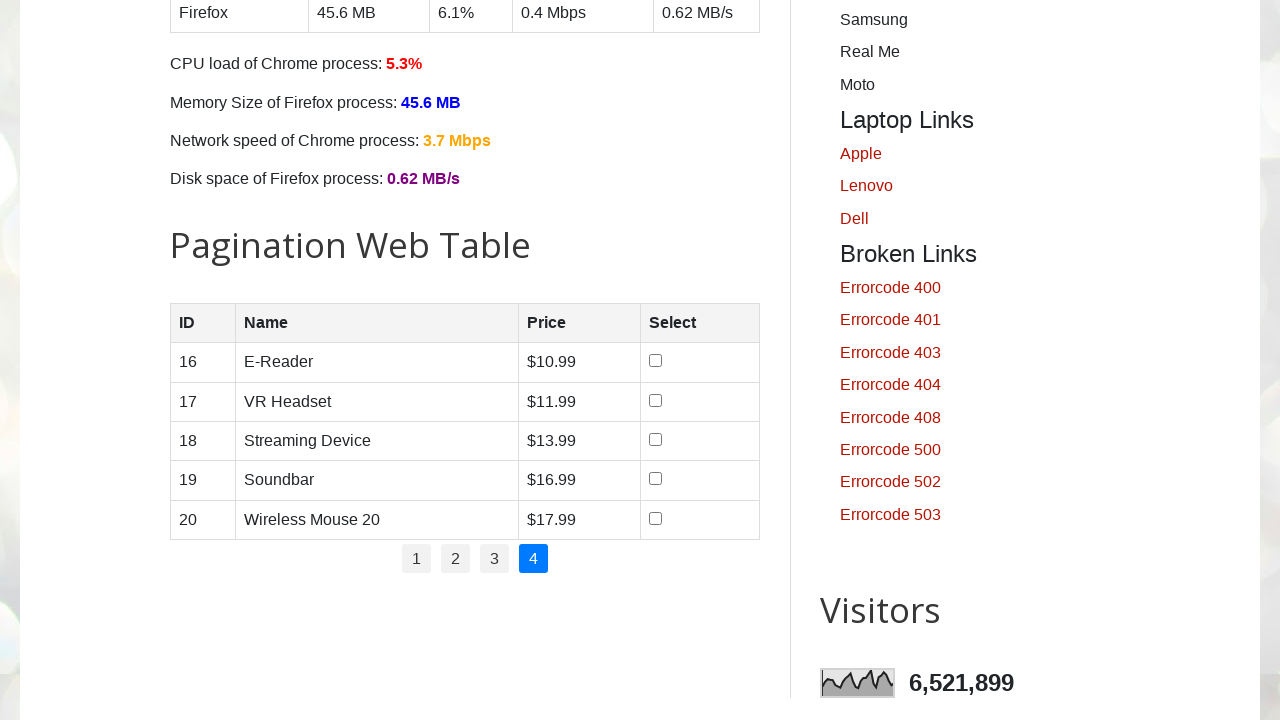